Tests a simple calculator web application by entering two numbers (1 and 1), selecting the addition operator, clicking the calculate button, and verifying the result equals 2.

Starting URL: http://juliemr.github.io/protractor-demo/

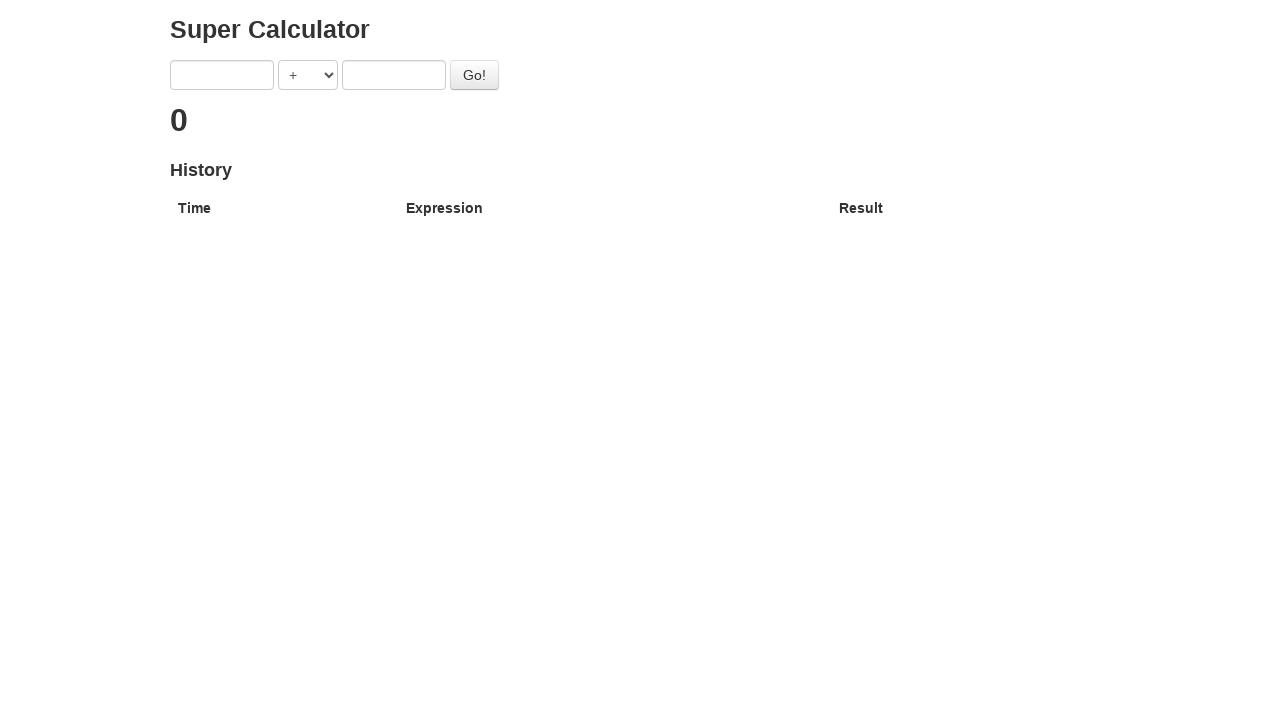

Verified page URL is correct
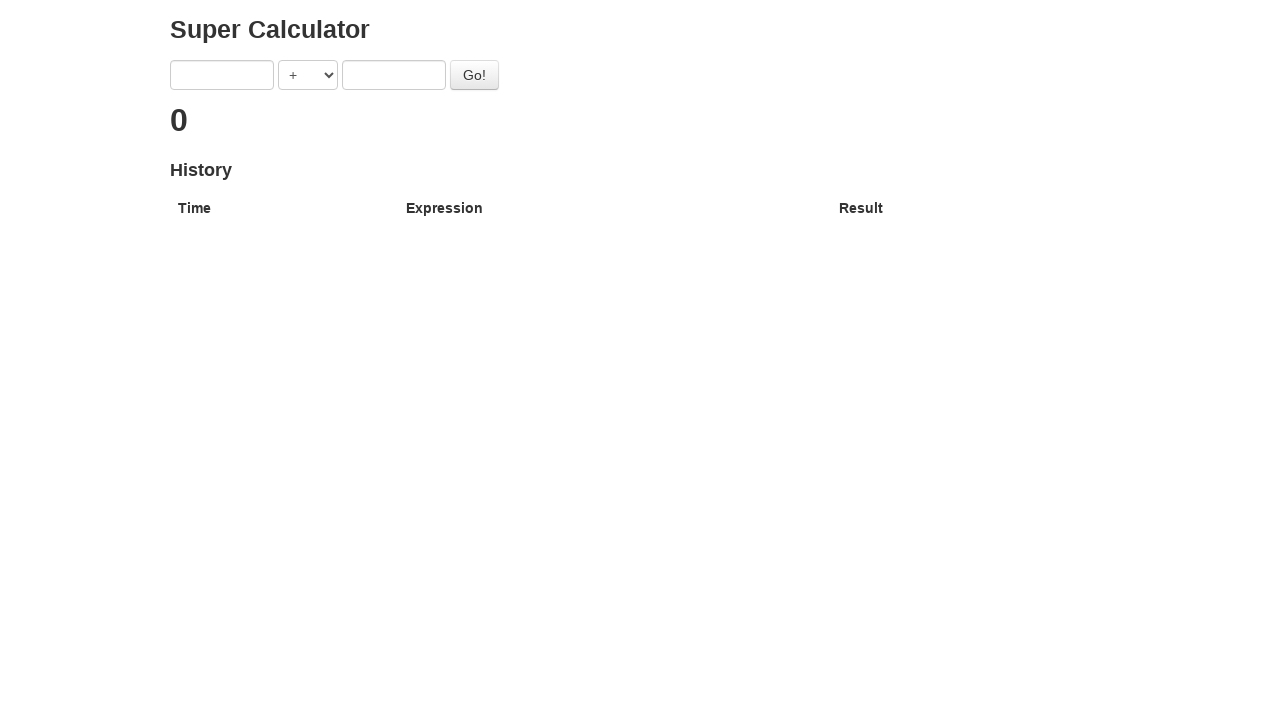

Filled first number input with '1' on input[ng-model='first']
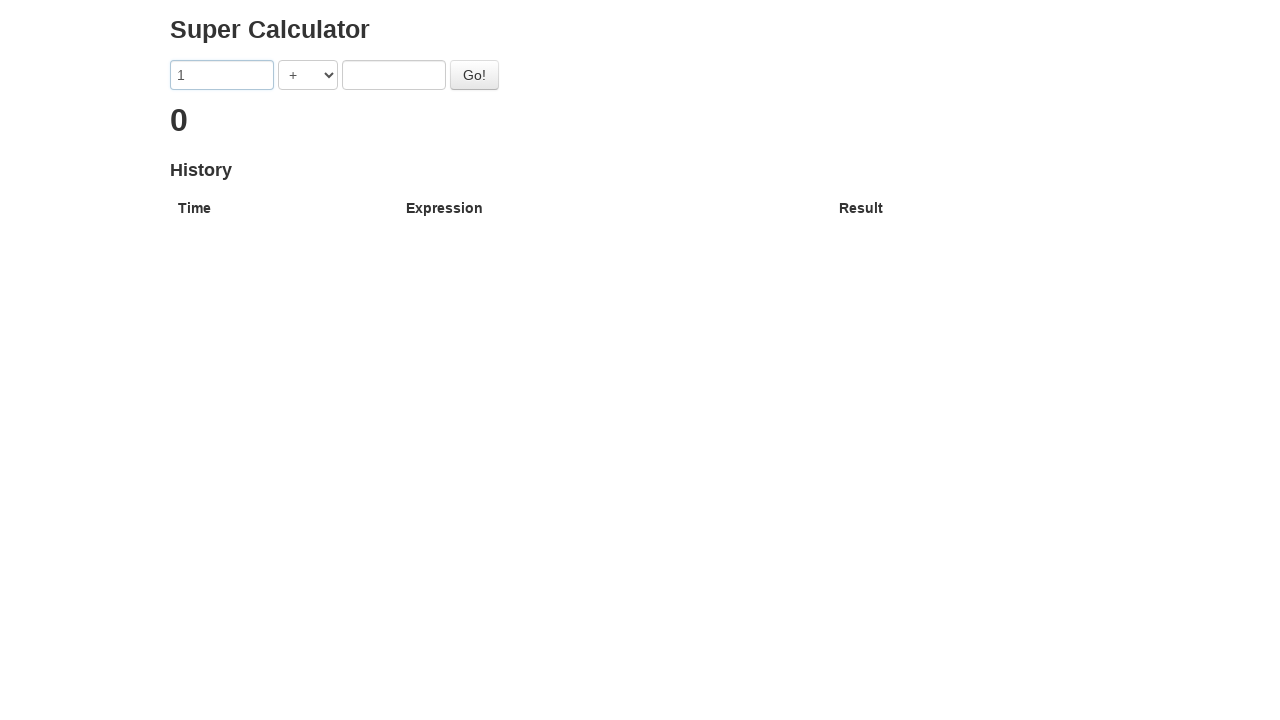

Filled second number input with '1' on input[ng-model='second']
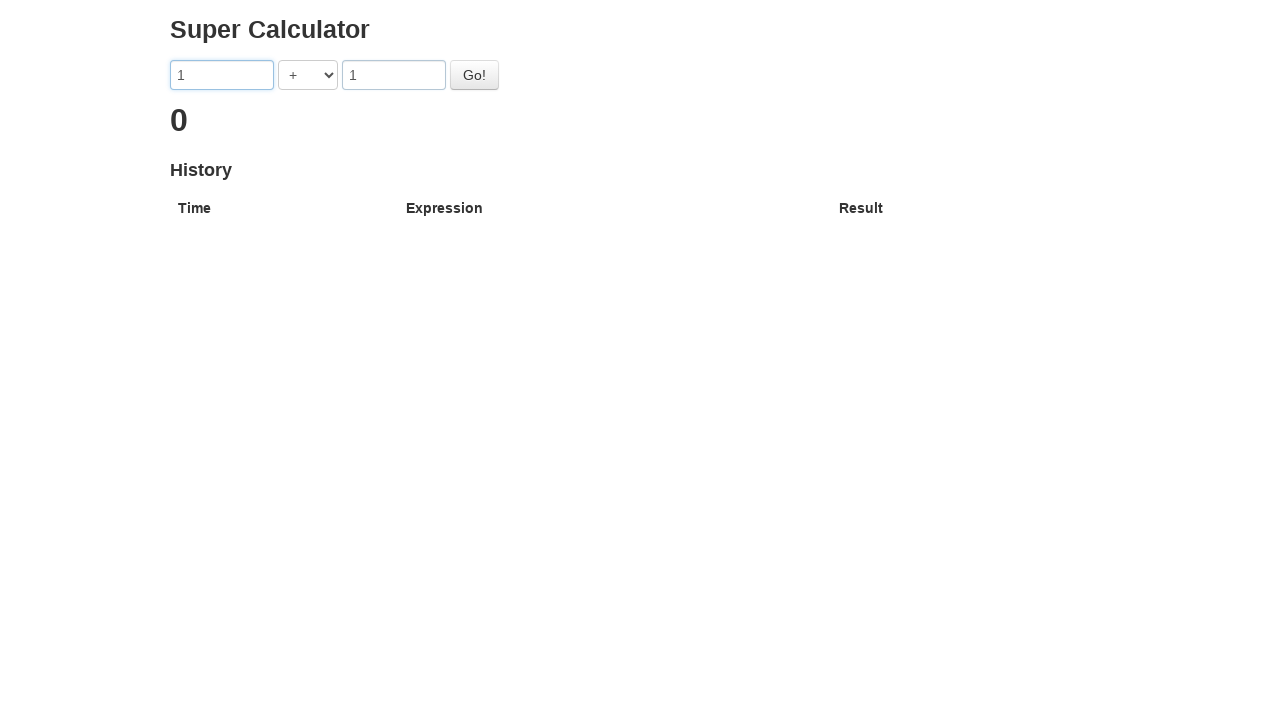

Selected addition operator '+' from dropdown on select[ng-model='operator']
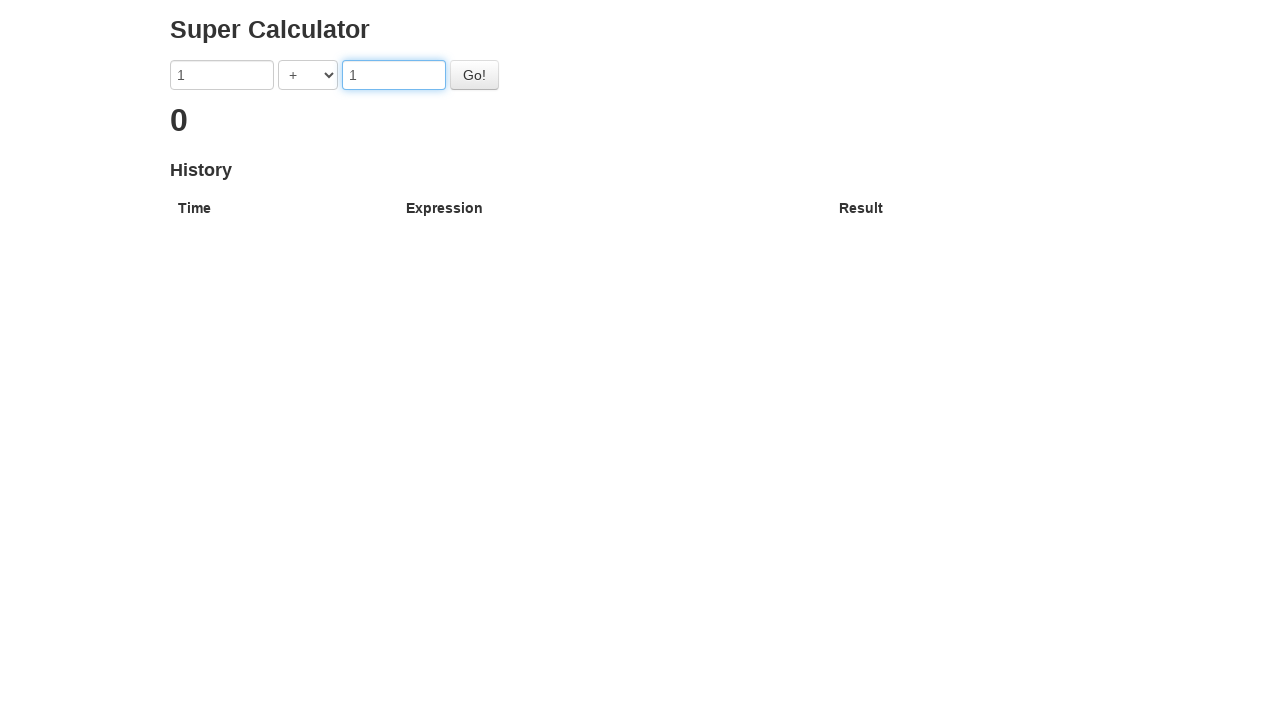

Clicked Go button to calculate at (474, 75) on #gobutton
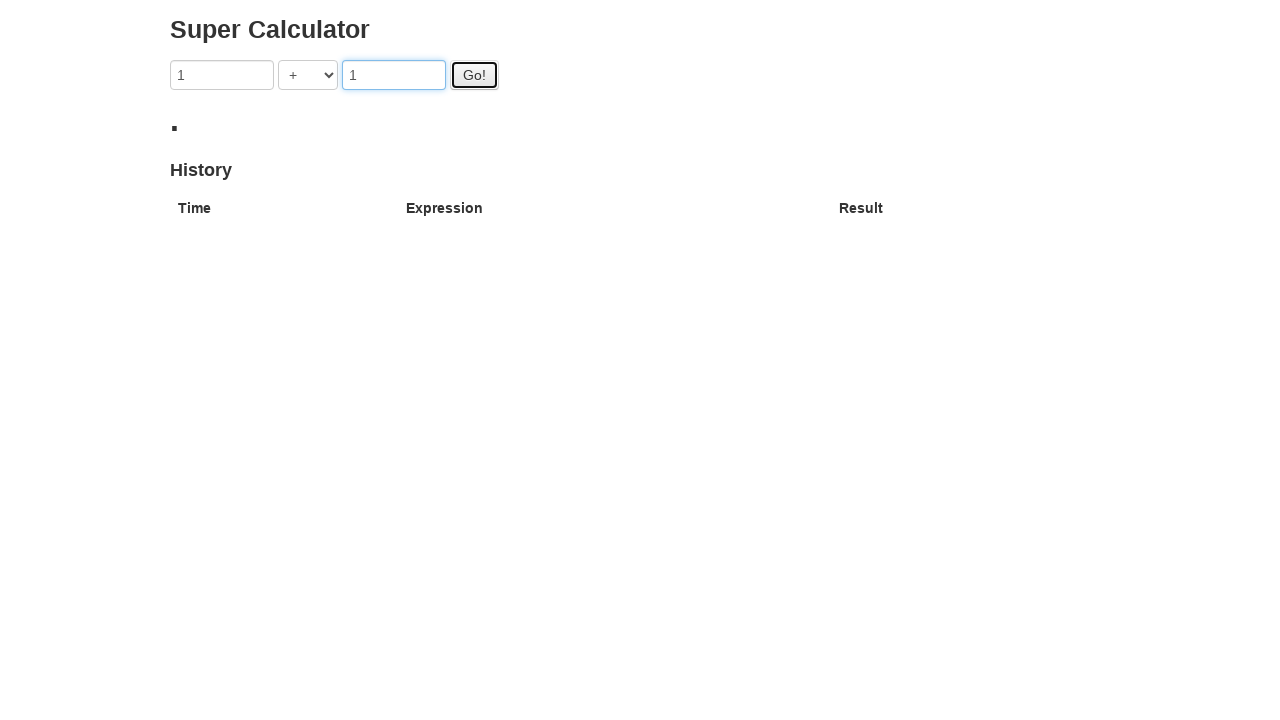

Result element appeared on page
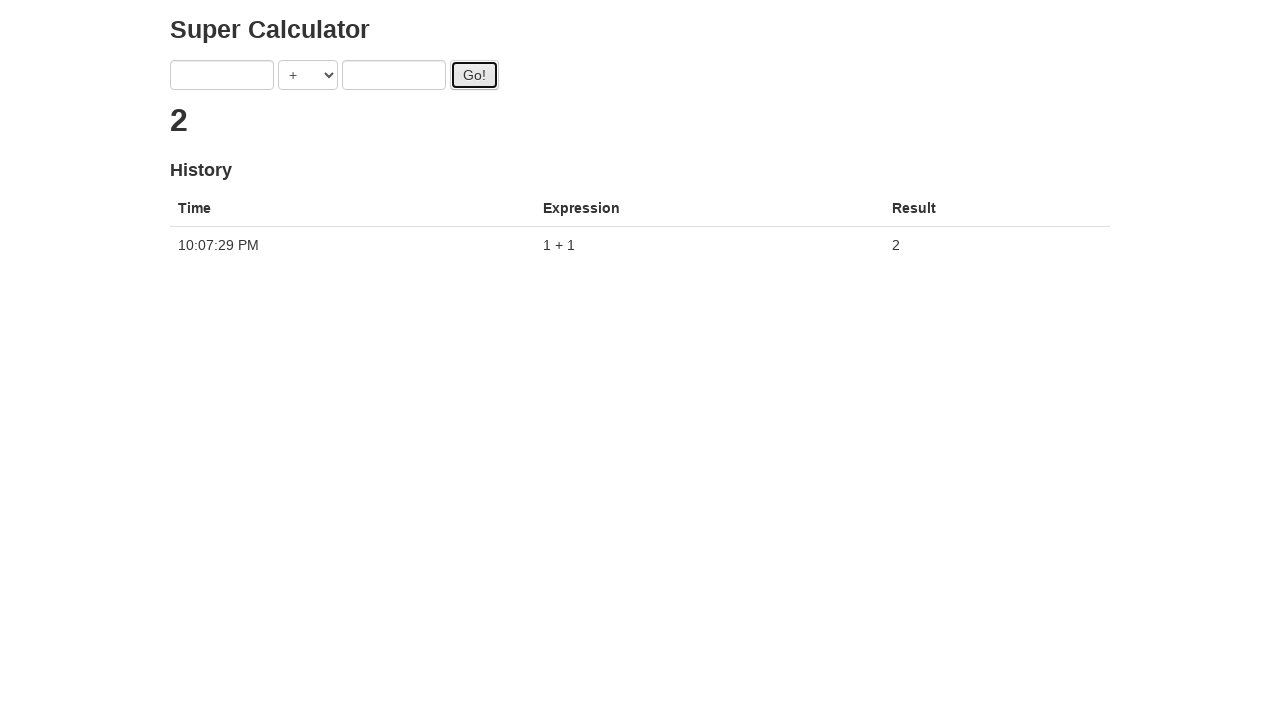

Verified result equals '2'
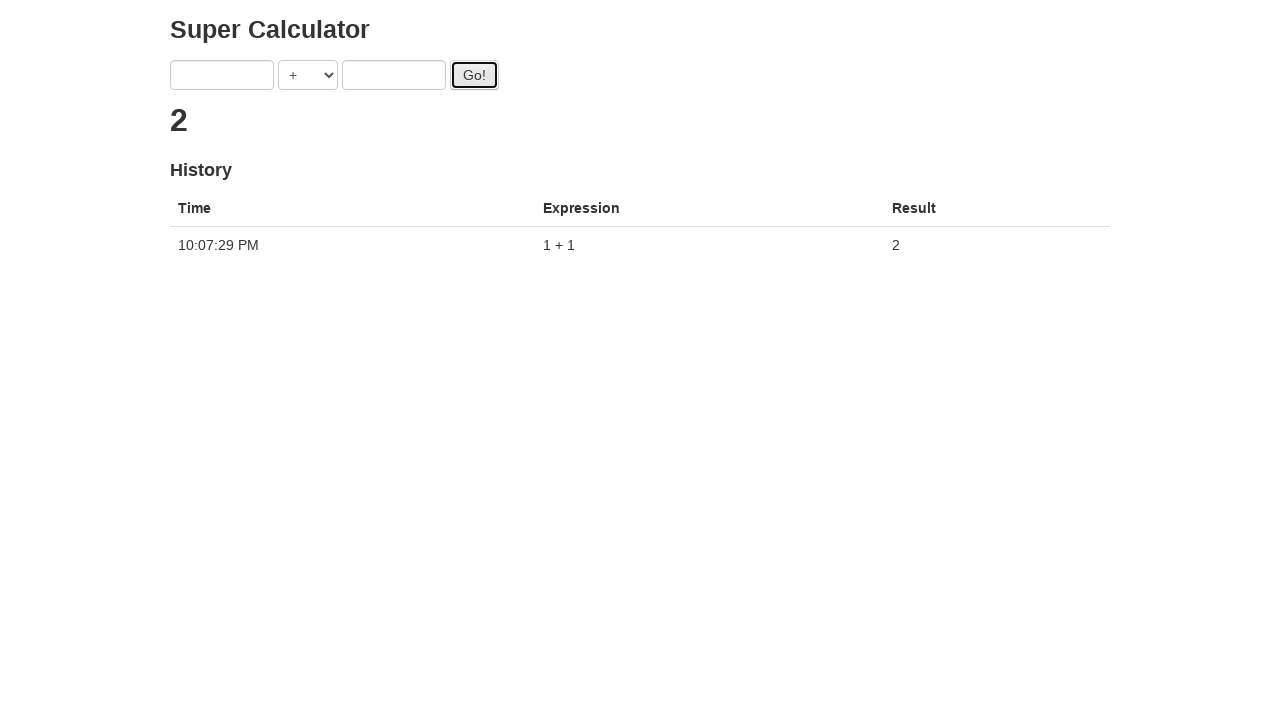

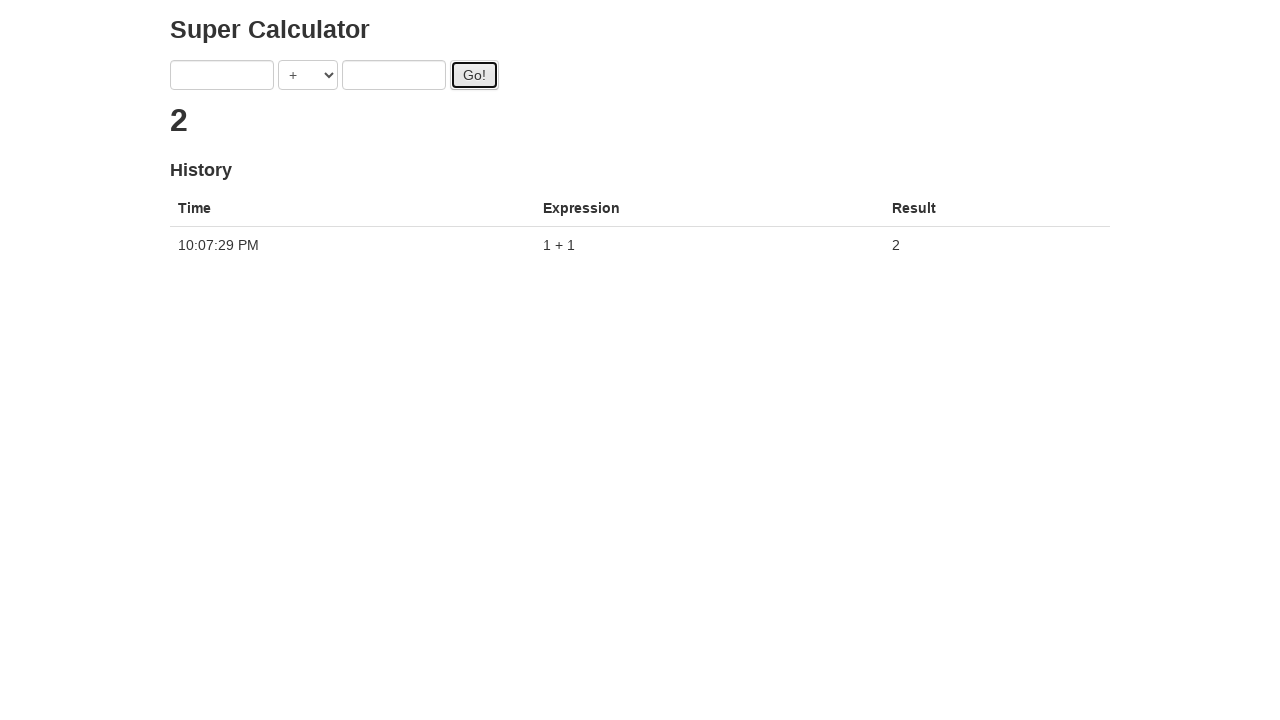